Tests A/B test opt-out functionality by visiting the page, verifying initial A/B test state, adding an opt-out cookie, refreshing the page, and confirming the opt-out was successful.

Starting URL: http://the-internet.herokuapp.com/abtest

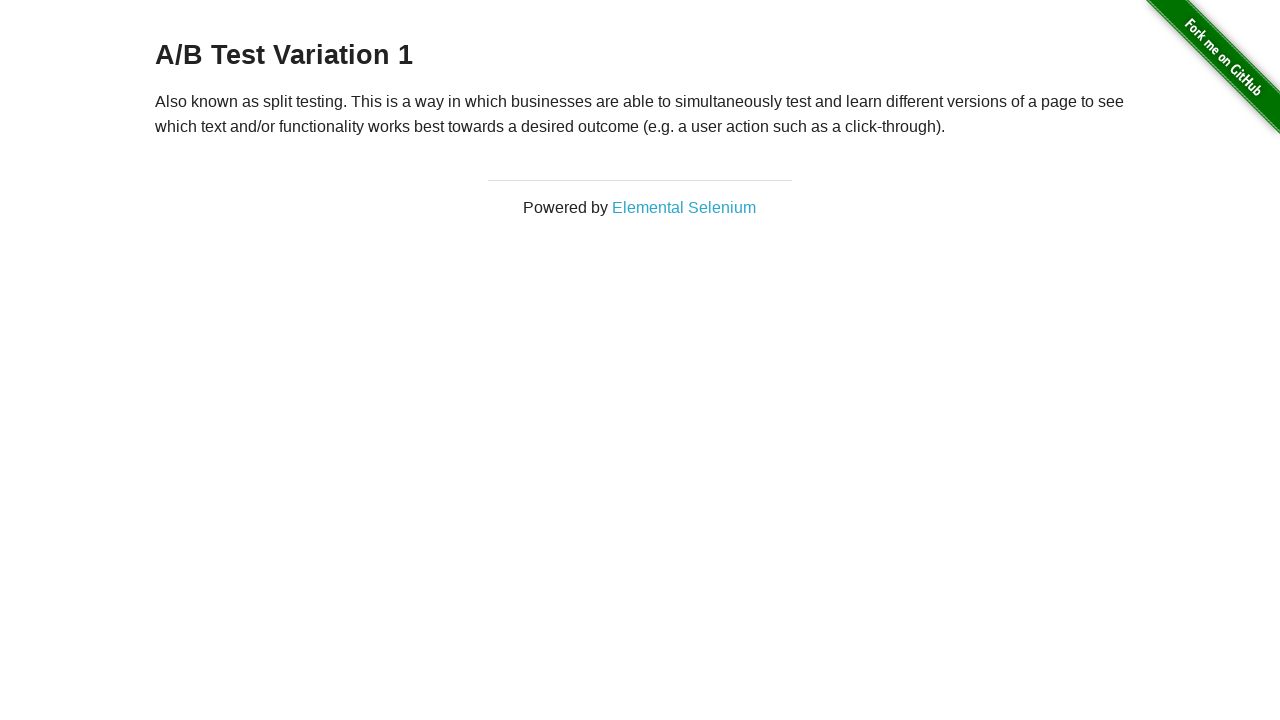

Waited for heading element to be visible
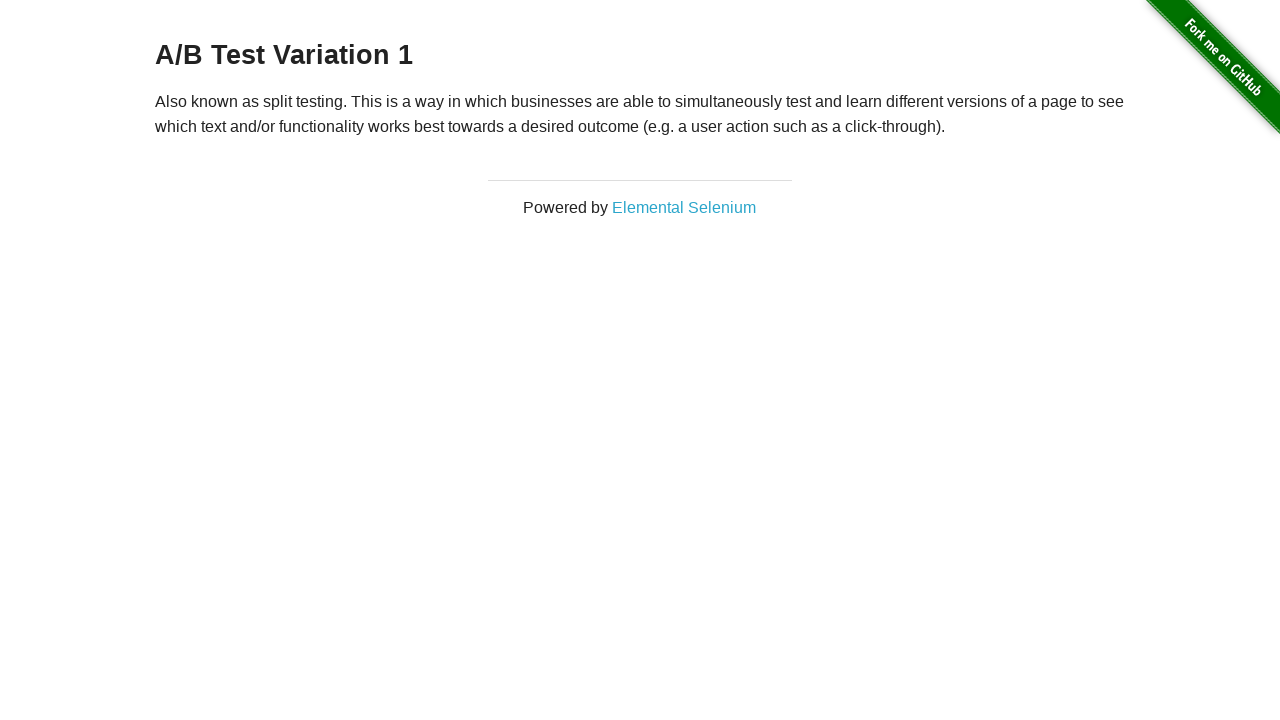

Added optimizelyOptOut cookie to context
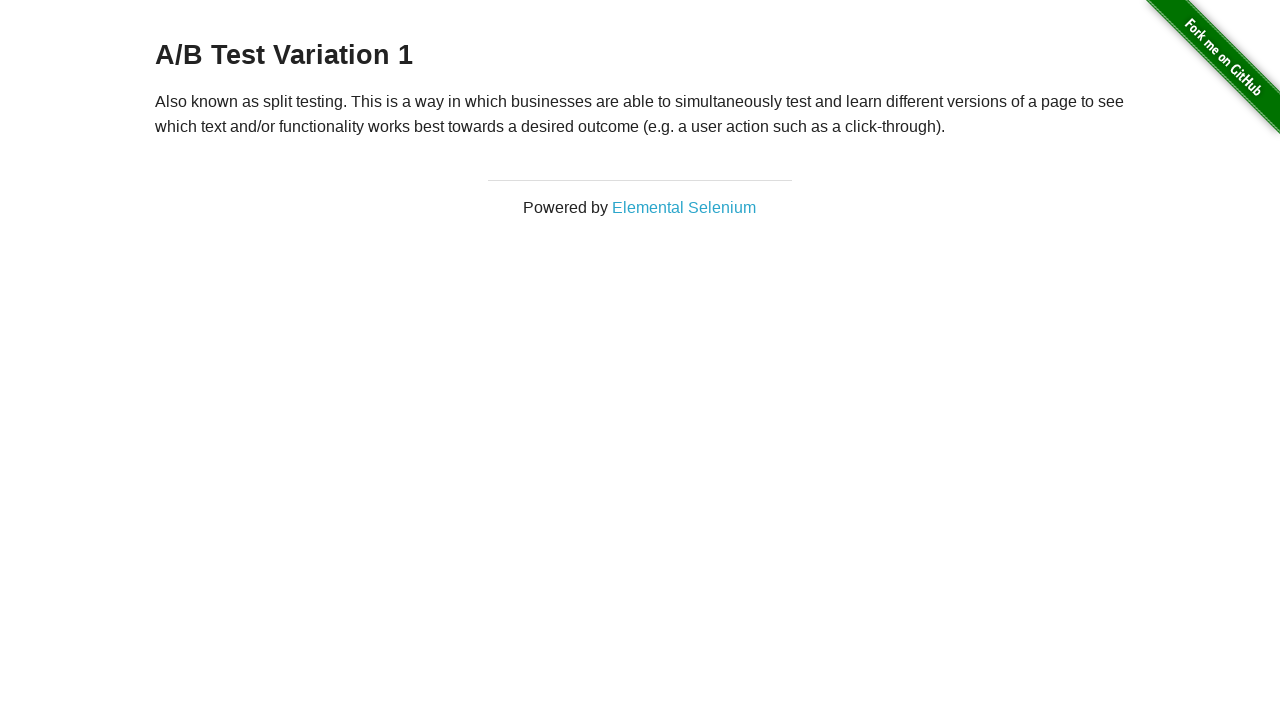

Refreshed the page after adding opt-out cookie
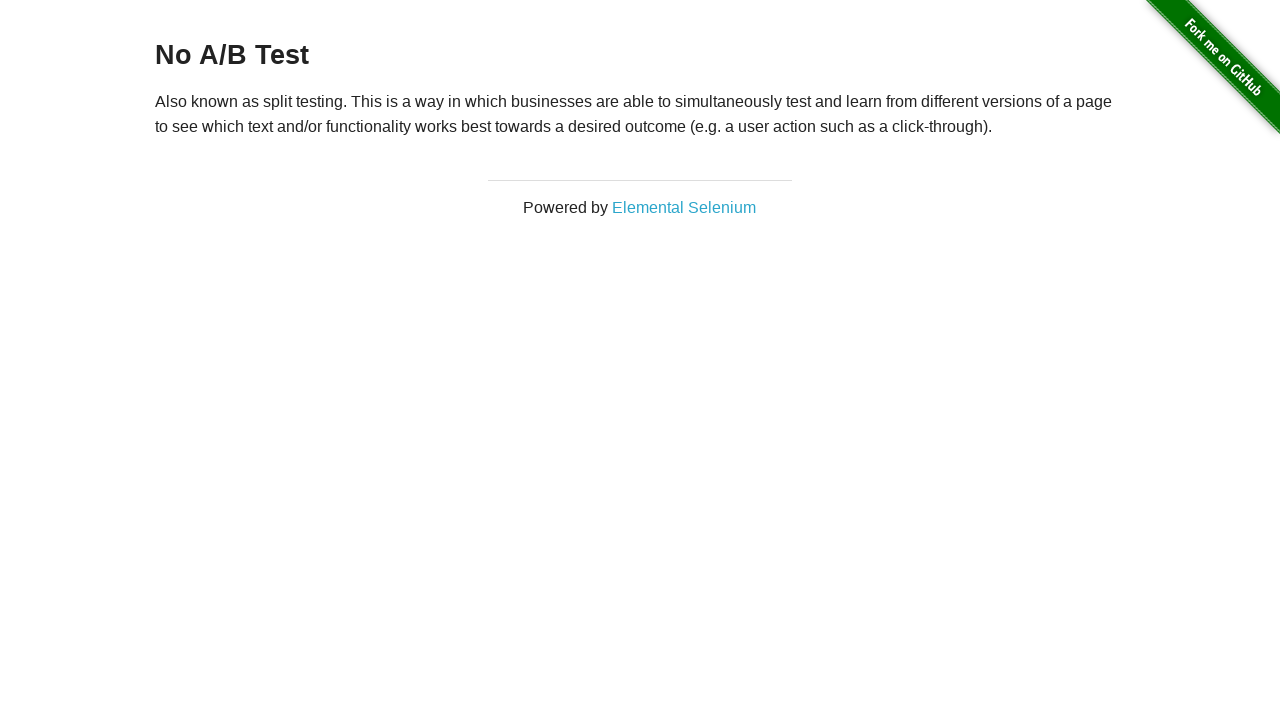

Verified heading element is present after page refresh
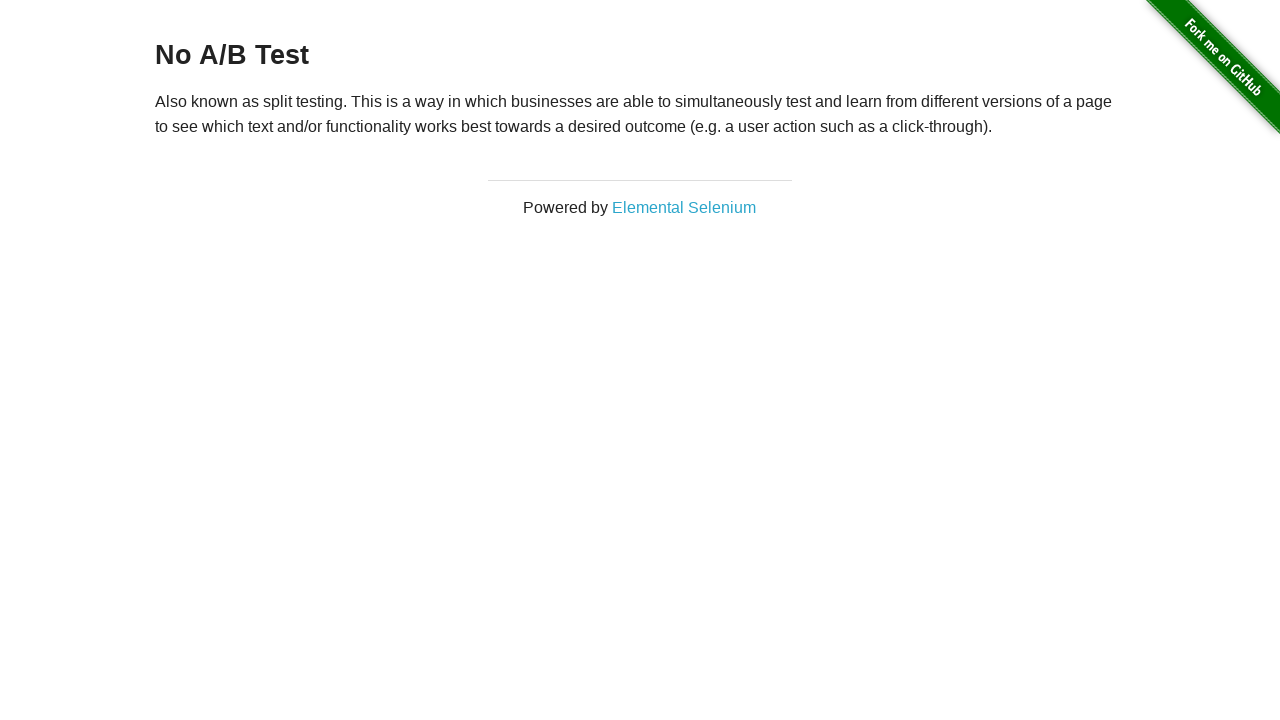

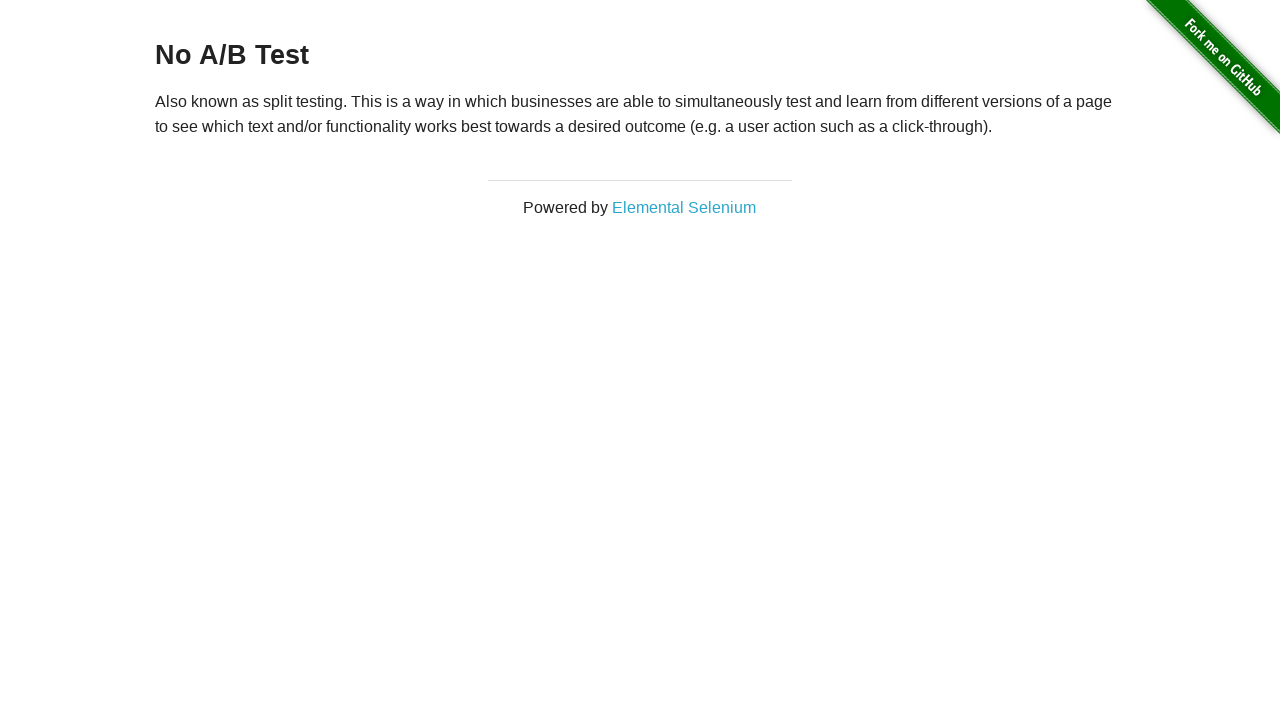